Tests the "Addition" obstacle by reading two numbers, adding them, and entering the sum

Starting URL: https://obstaclecourse.tricentis.com/Obstacles/78264

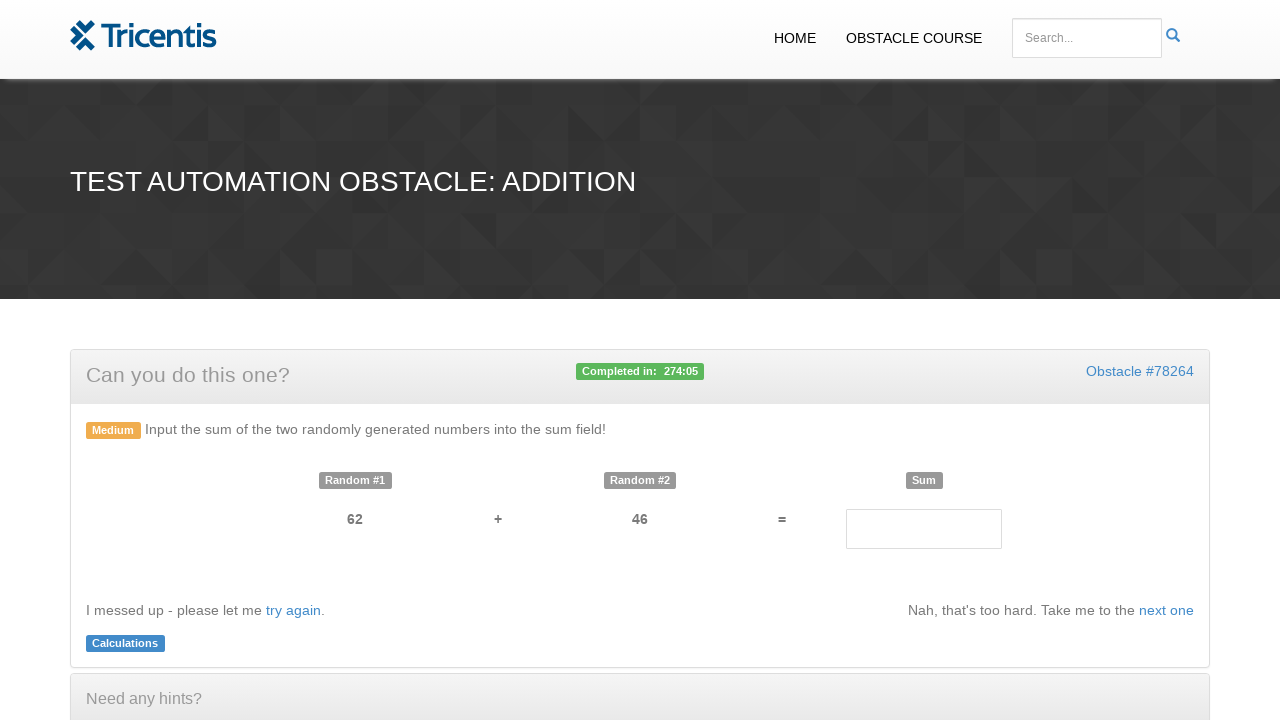

Read first number from #no1 element
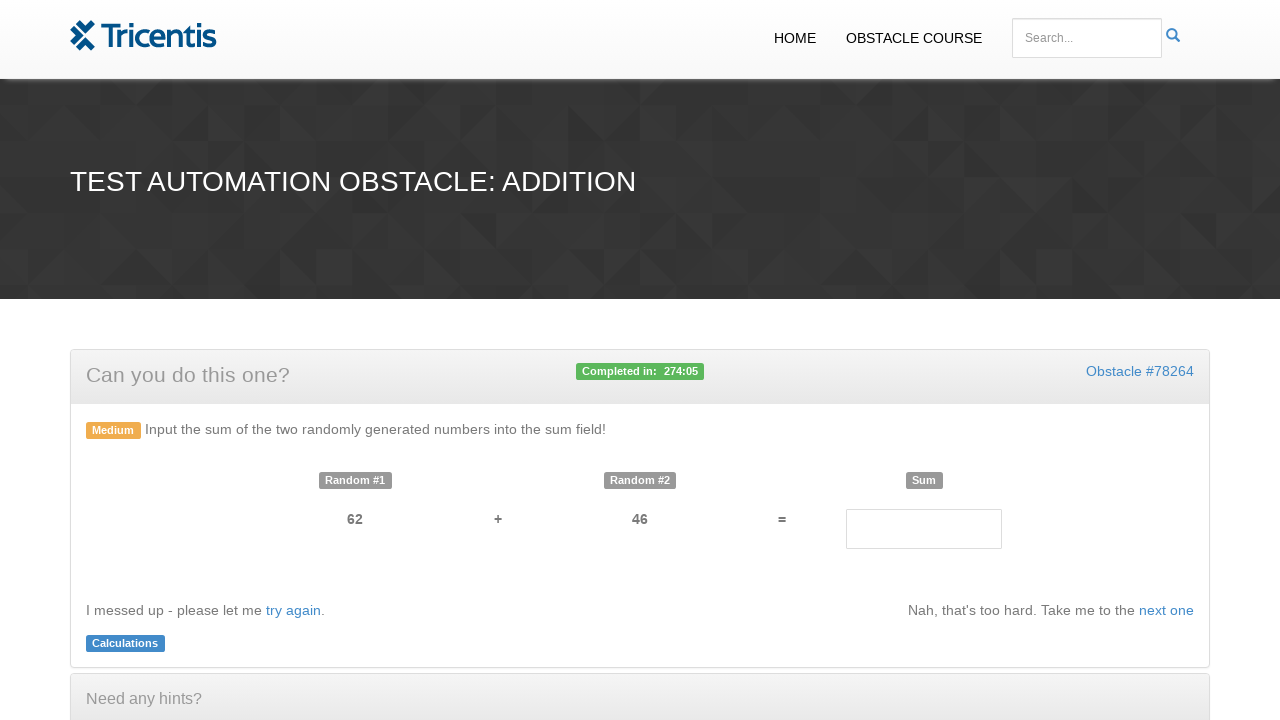

Read second number from #no2 element
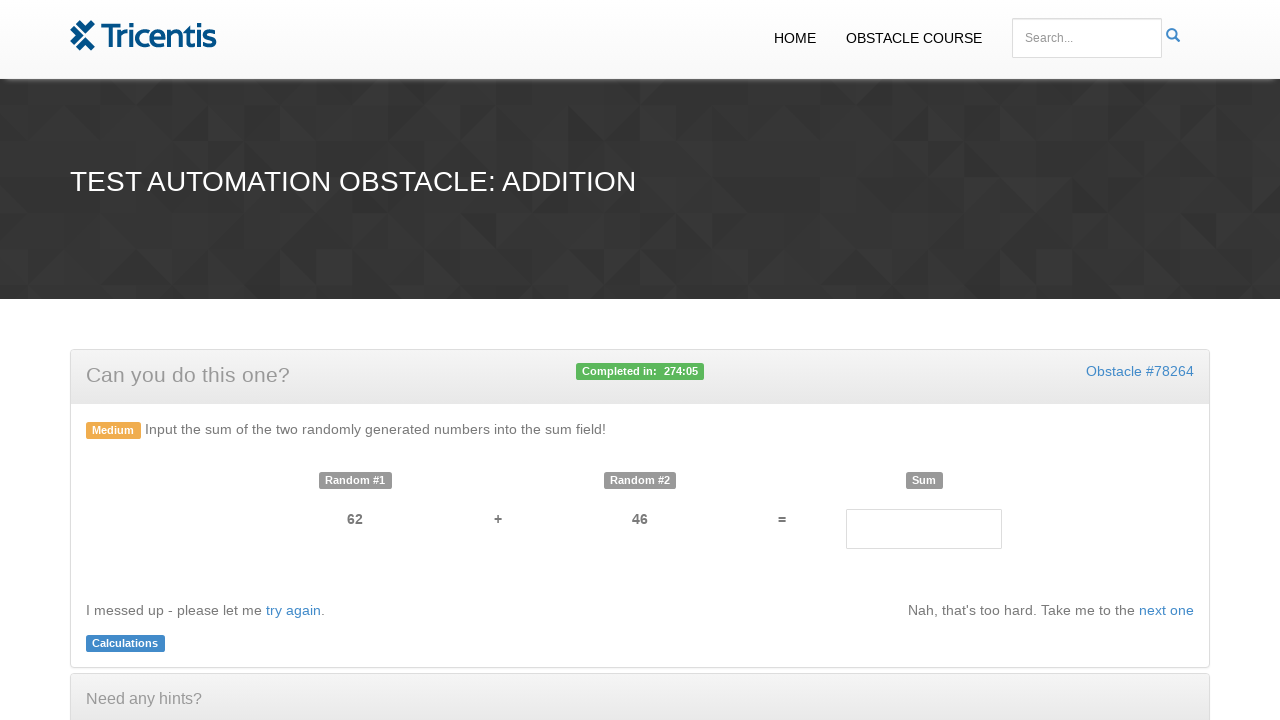

Calculated sum: 62 + 46 = 108
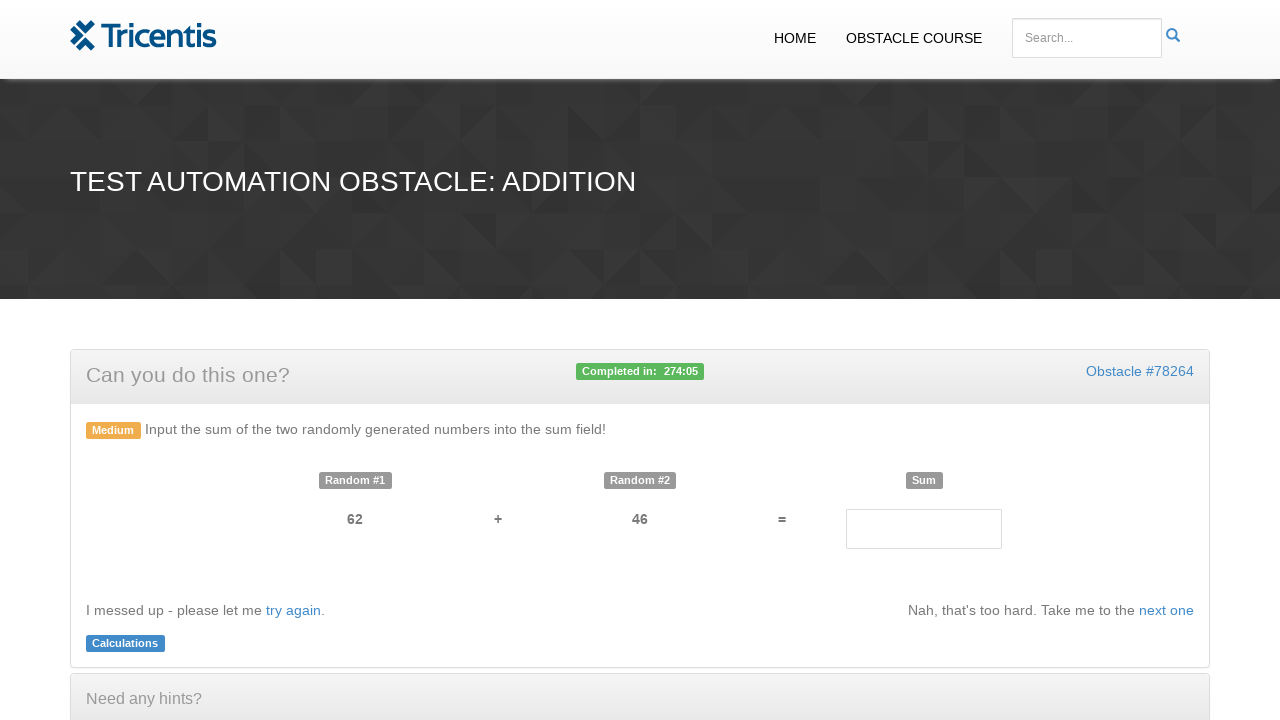

Entered result '108' into #result field on #result
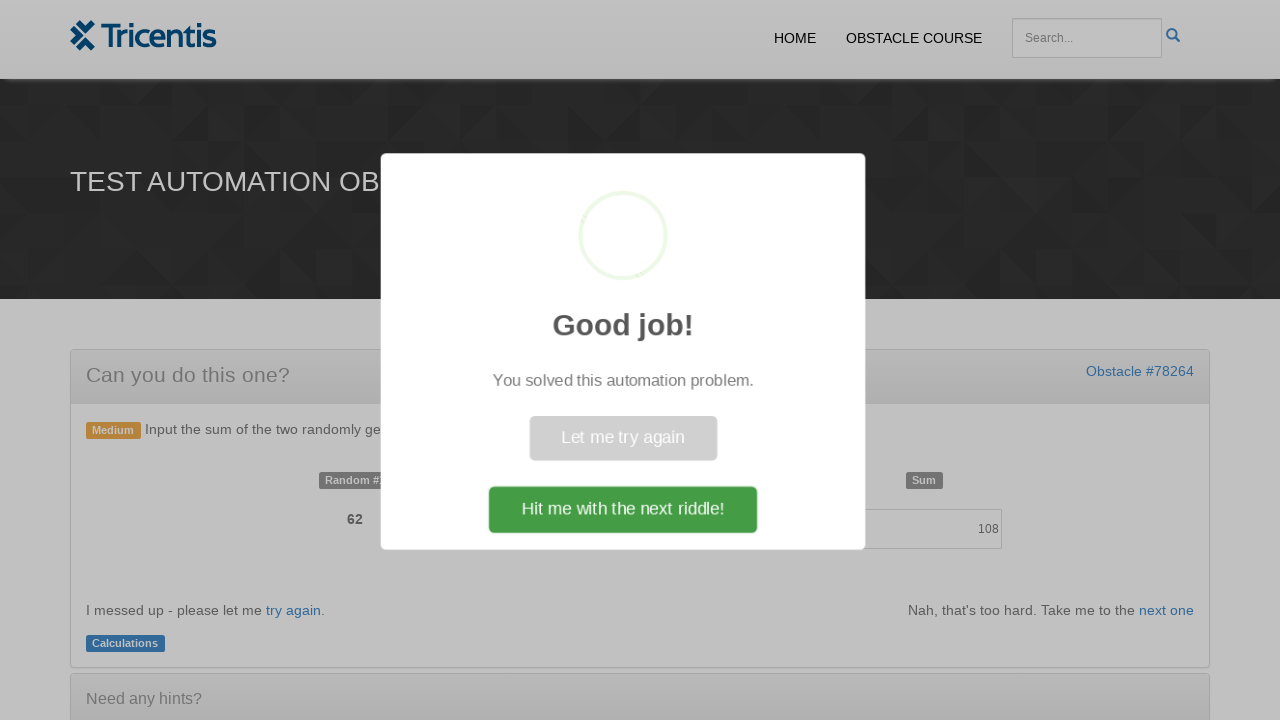

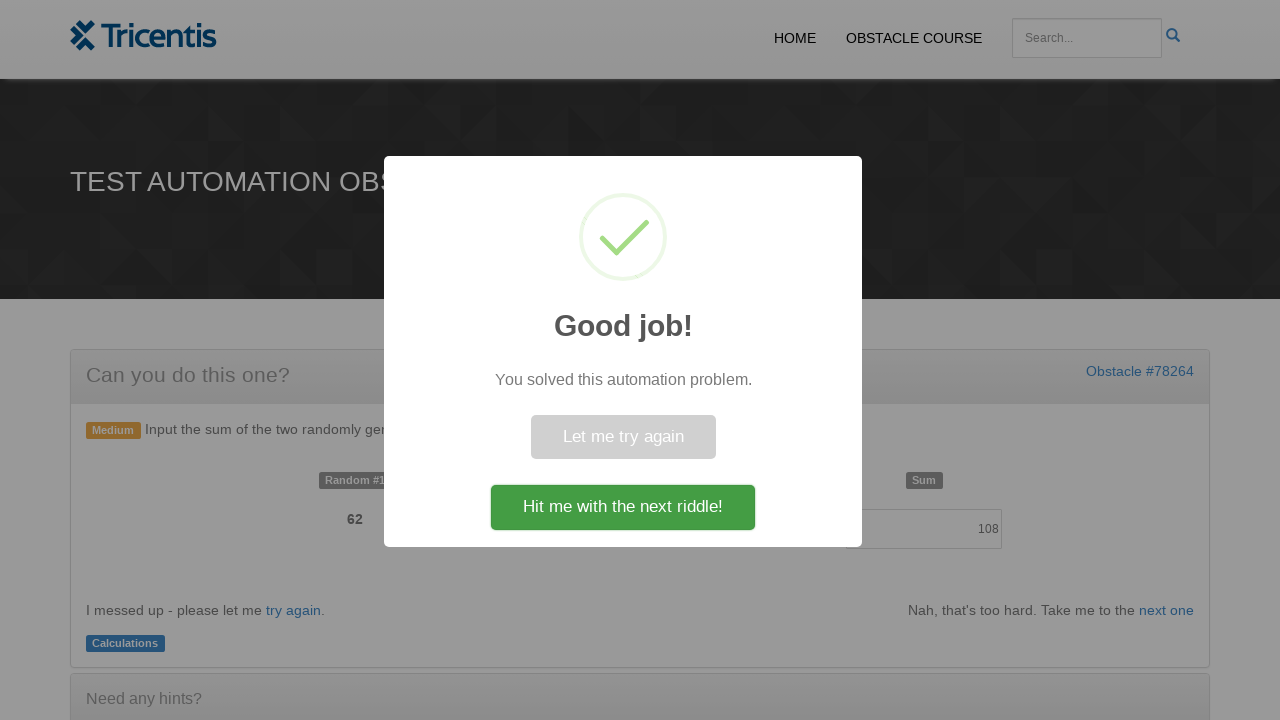